Tests that a todo item is removed when edited to an empty string.

Starting URL: https://demo.playwright.dev/todomvc

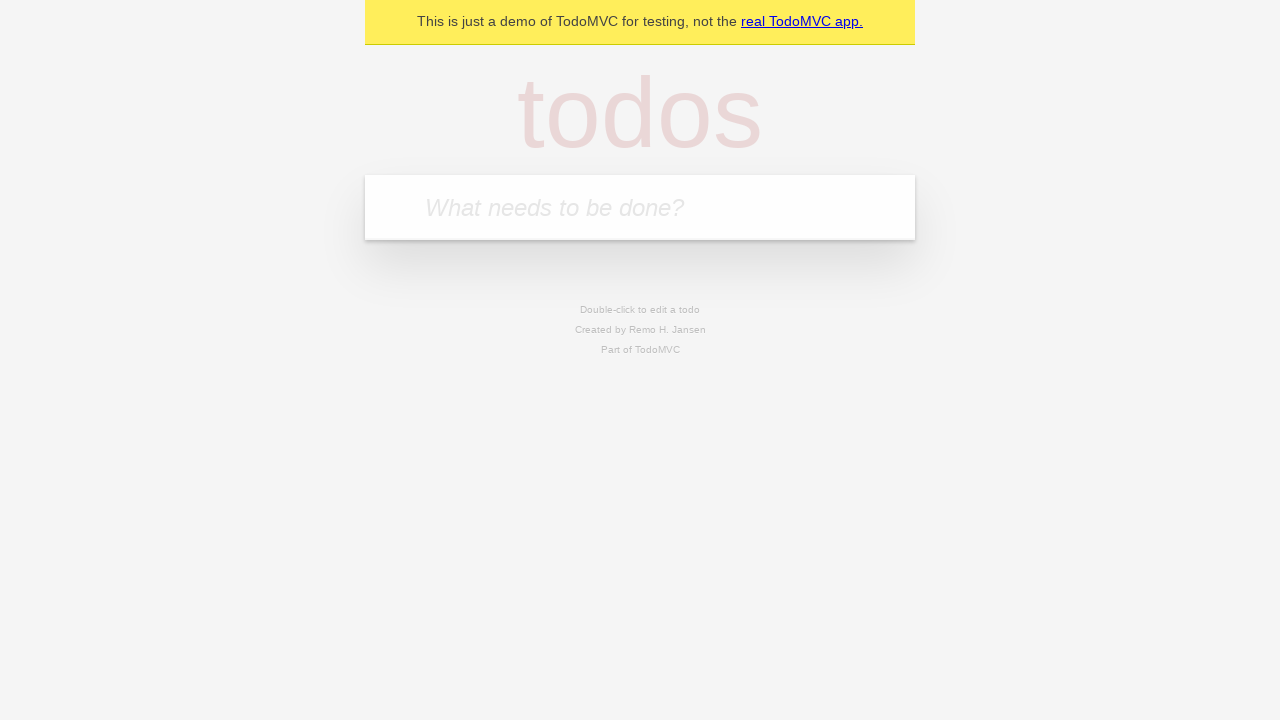

Filled todo input with 'buy some cheese' on internal:attr=[placeholder="What needs to be done?"i]
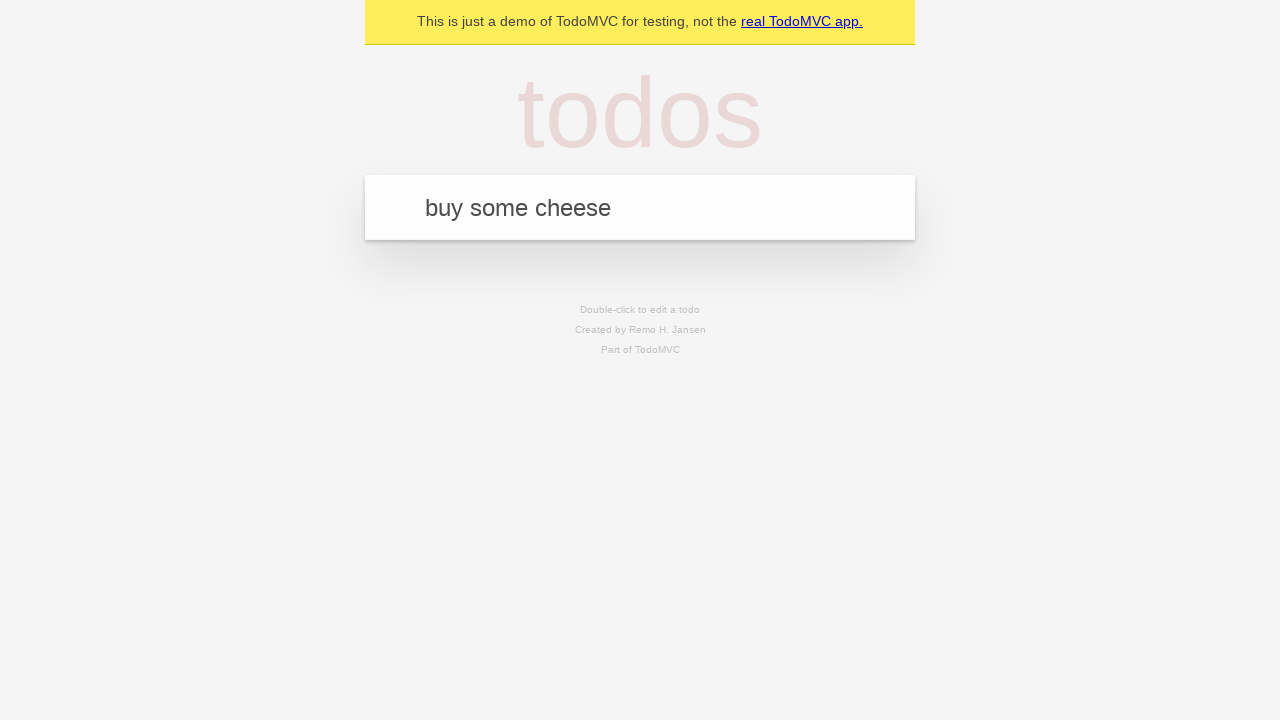

Pressed Enter to create first todo item on internal:attr=[placeholder="What needs to be done?"i]
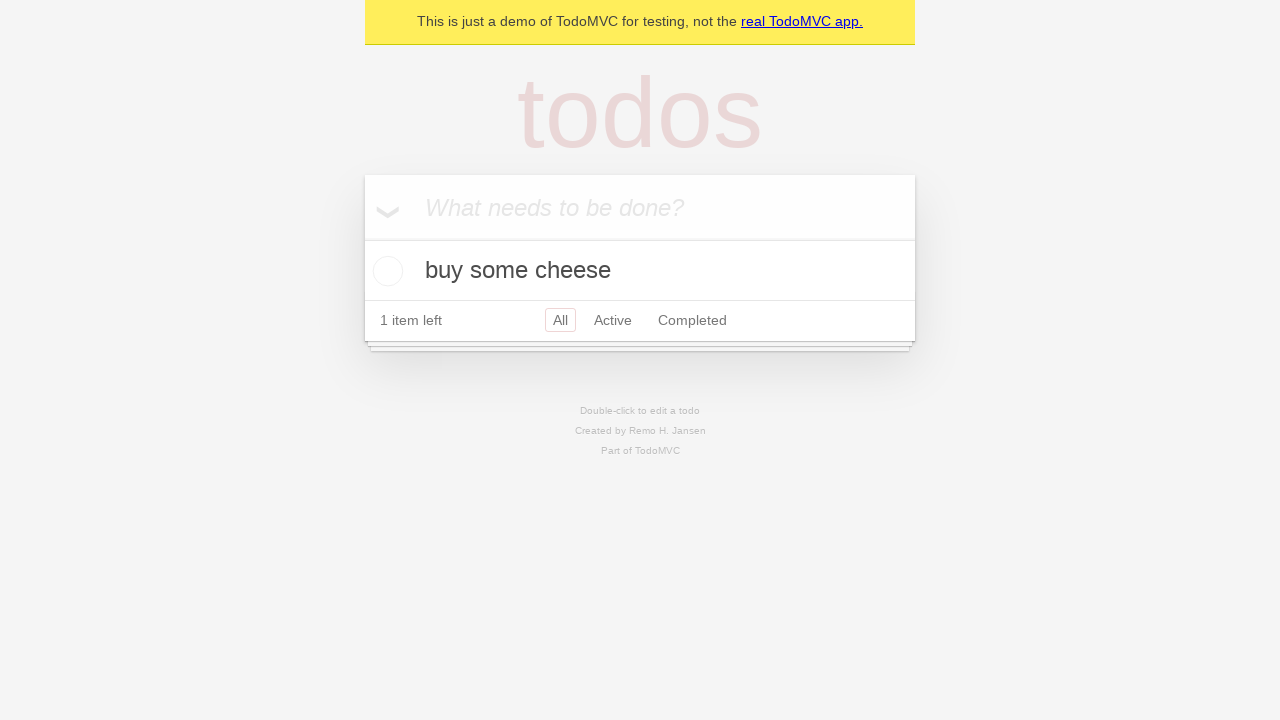

Filled todo input with 'feed the cat' on internal:attr=[placeholder="What needs to be done?"i]
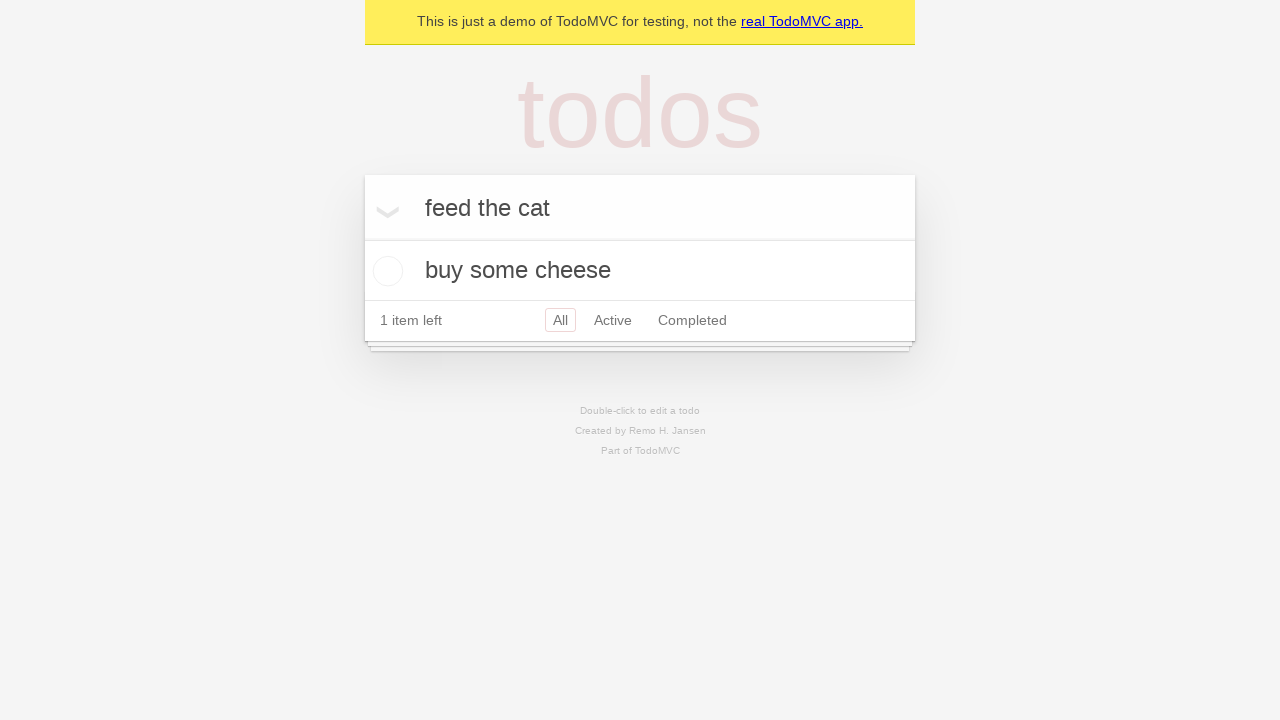

Pressed Enter to create second todo item on internal:attr=[placeholder="What needs to be done?"i]
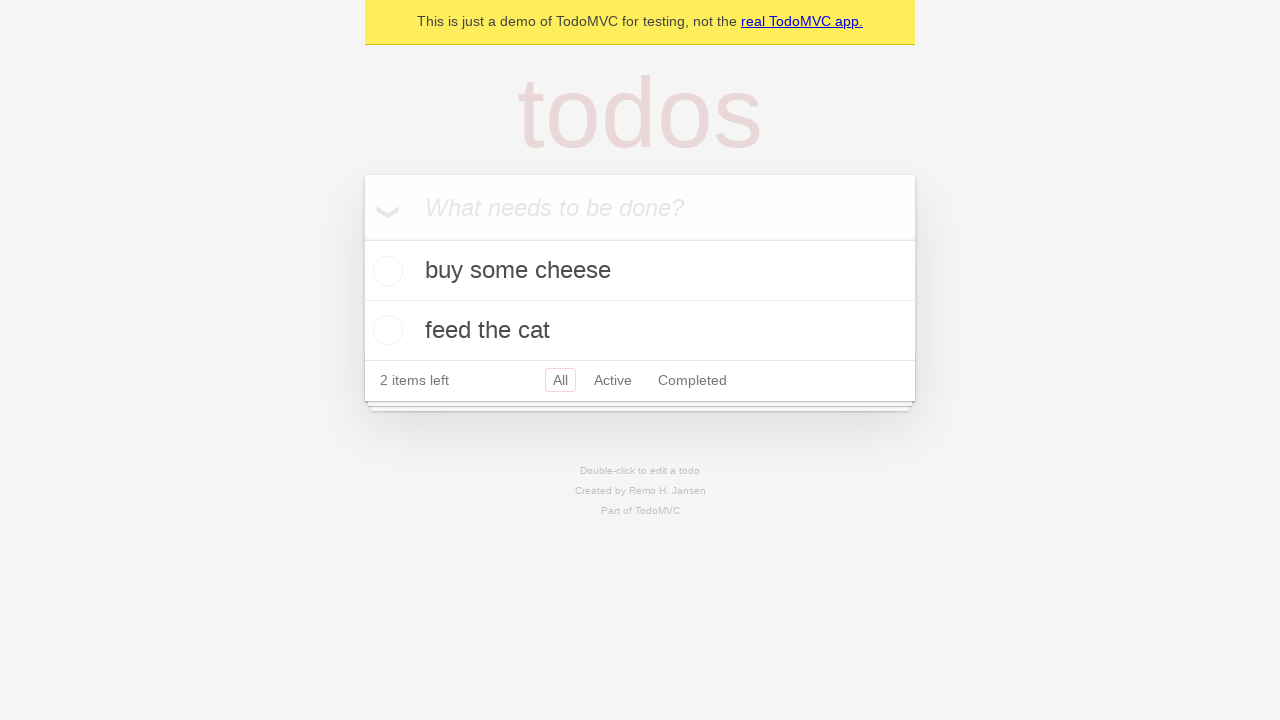

Filled todo input with 'book a doctors appointment' on internal:attr=[placeholder="What needs to be done?"i]
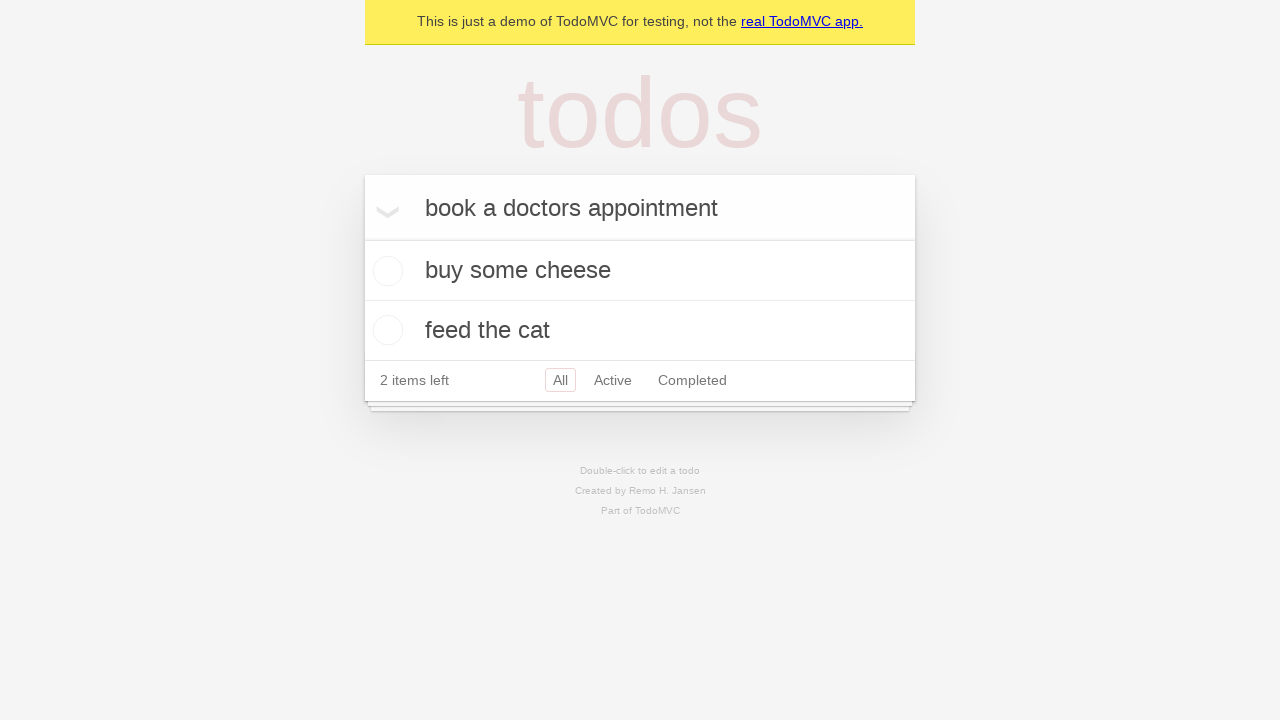

Pressed Enter to create third todo item on internal:attr=[placeholder="What needs to be done?"i]
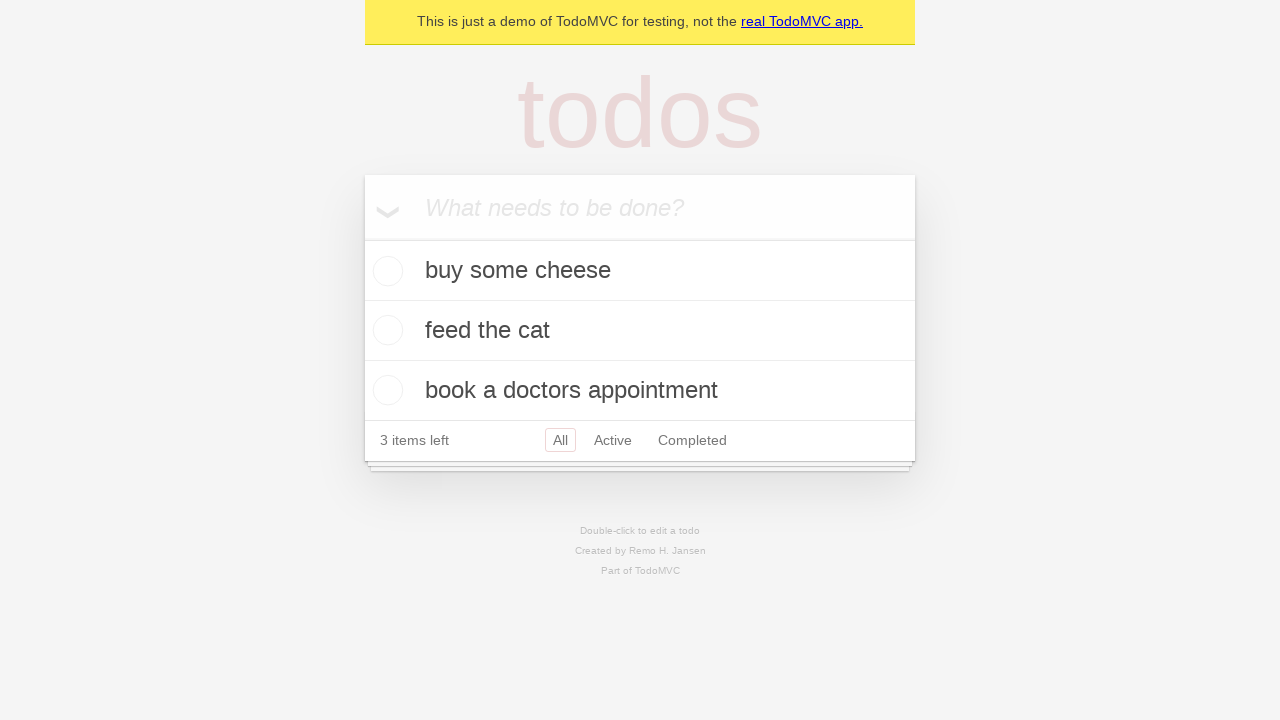

Double-clicked second todo item to enter edit mode at (640, 331) on internal:testid=[data-testid="todo-item"s] >> nth=1
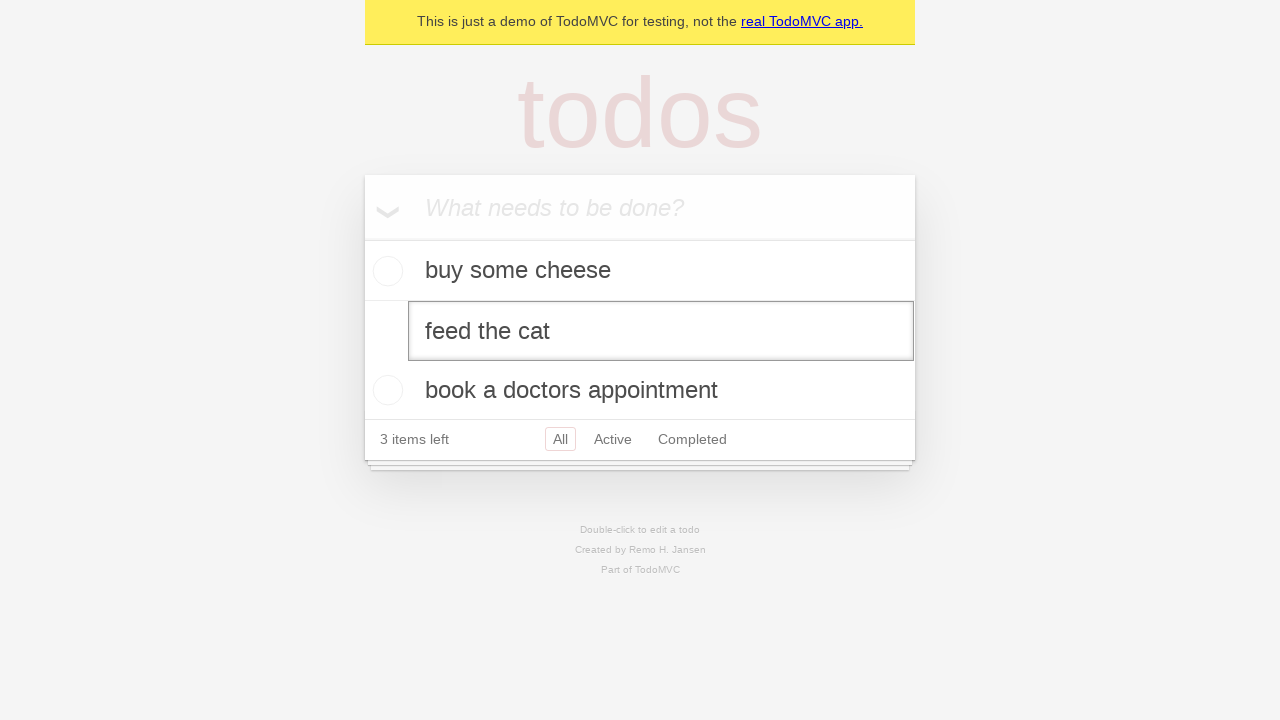

Cleared the edit textbox to empty string on internal:testid=[data-testid="todo-item"s] >> nth=1 >> internal:role=textbox[nam
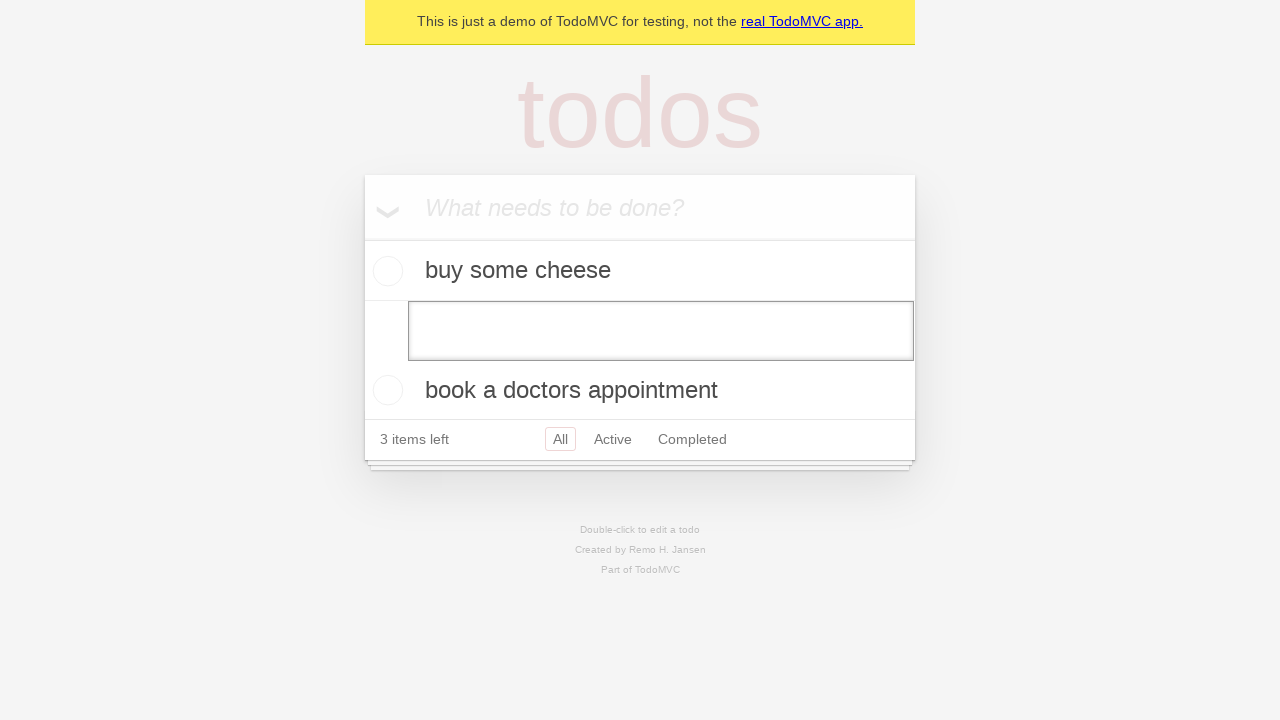

Pressed Enter to submit empty edit, removing the todo item on internal:testid=[data-testid="todo-item"s] >> nth=1 >> internal:role=textbox[nam
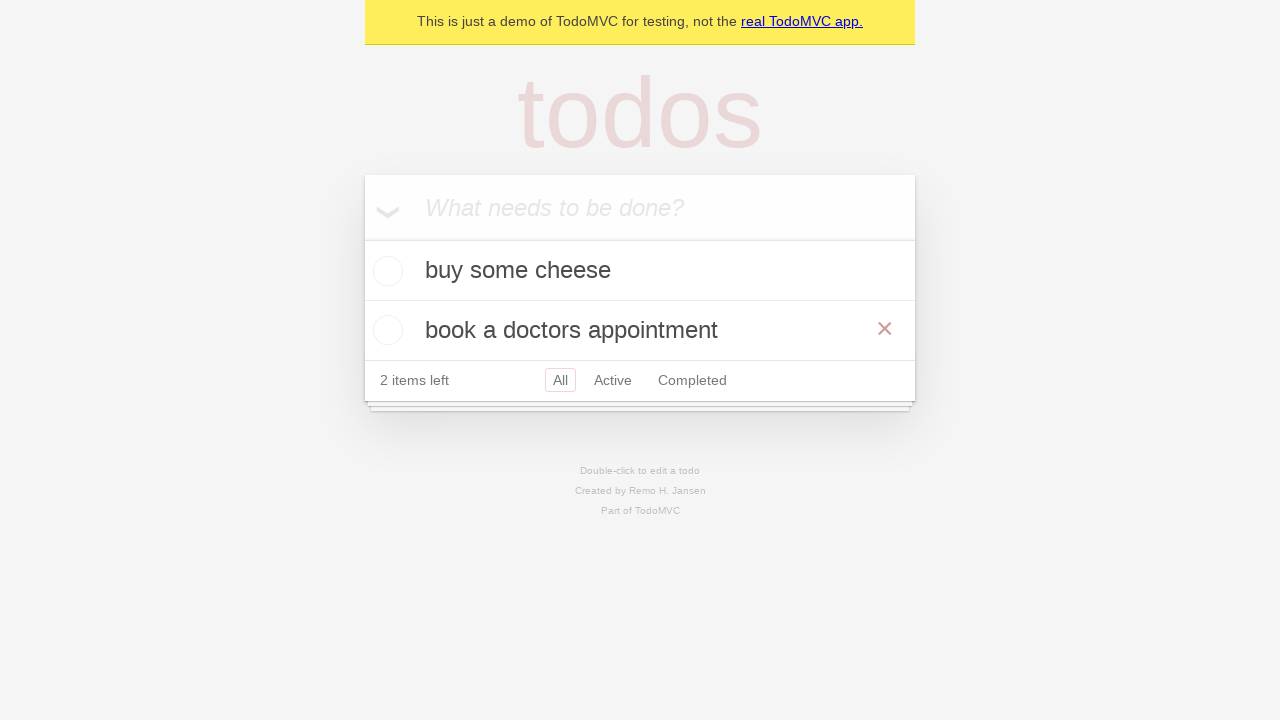

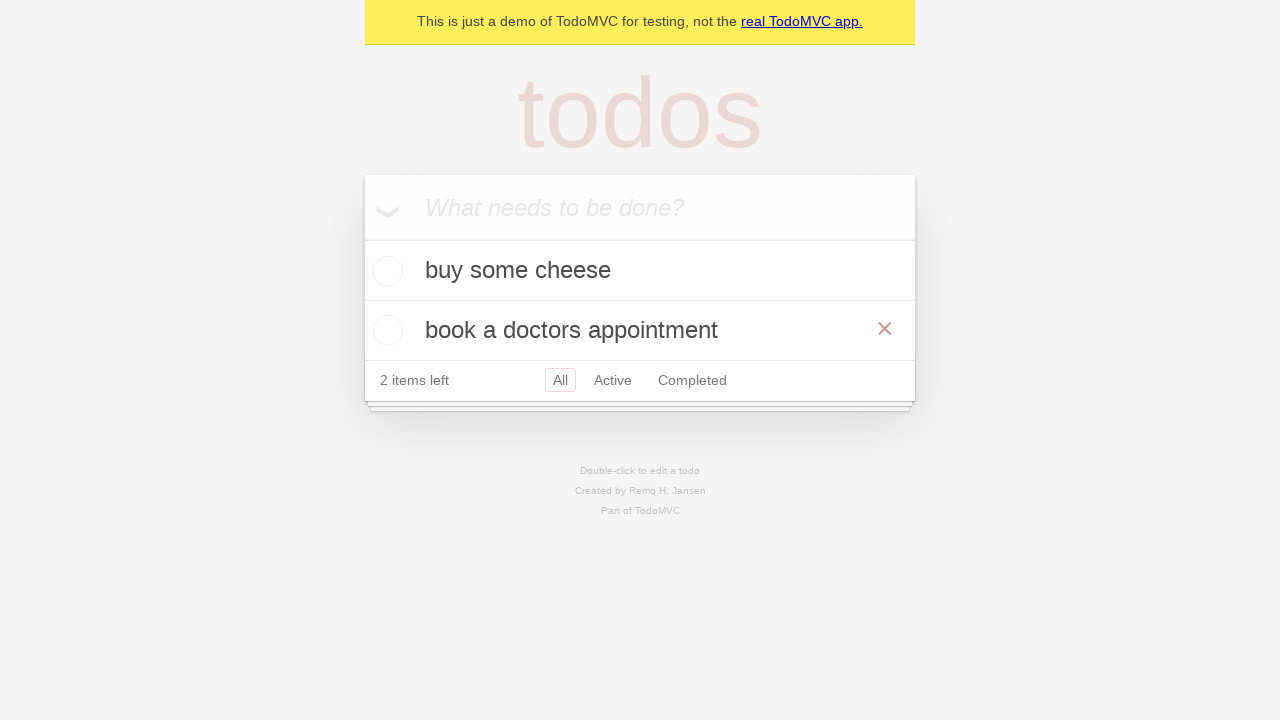